Tests tooltip functionality by hovering over a button and verifying the tooltip text that appears.

Starting URL: https://demoqa.com/tool-tips

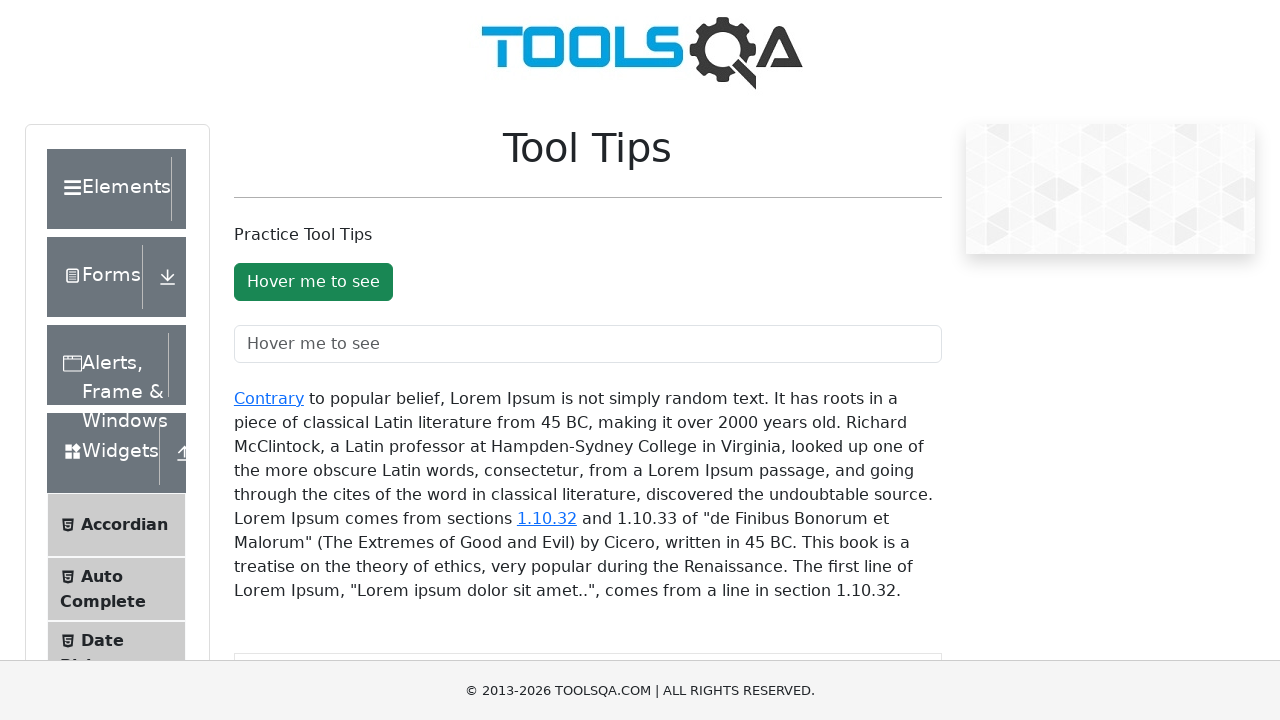

Hovered over the tooltip button at (313, 282) on #toolTipButton
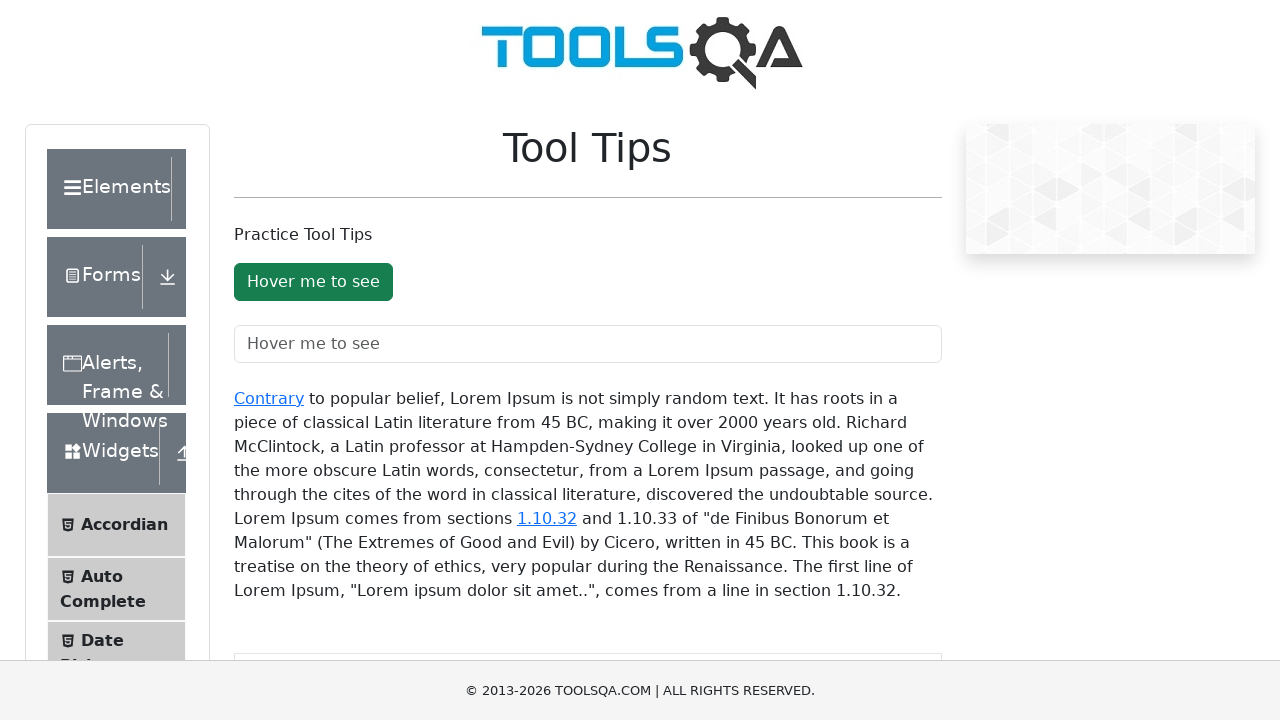

Tooltip element appeared
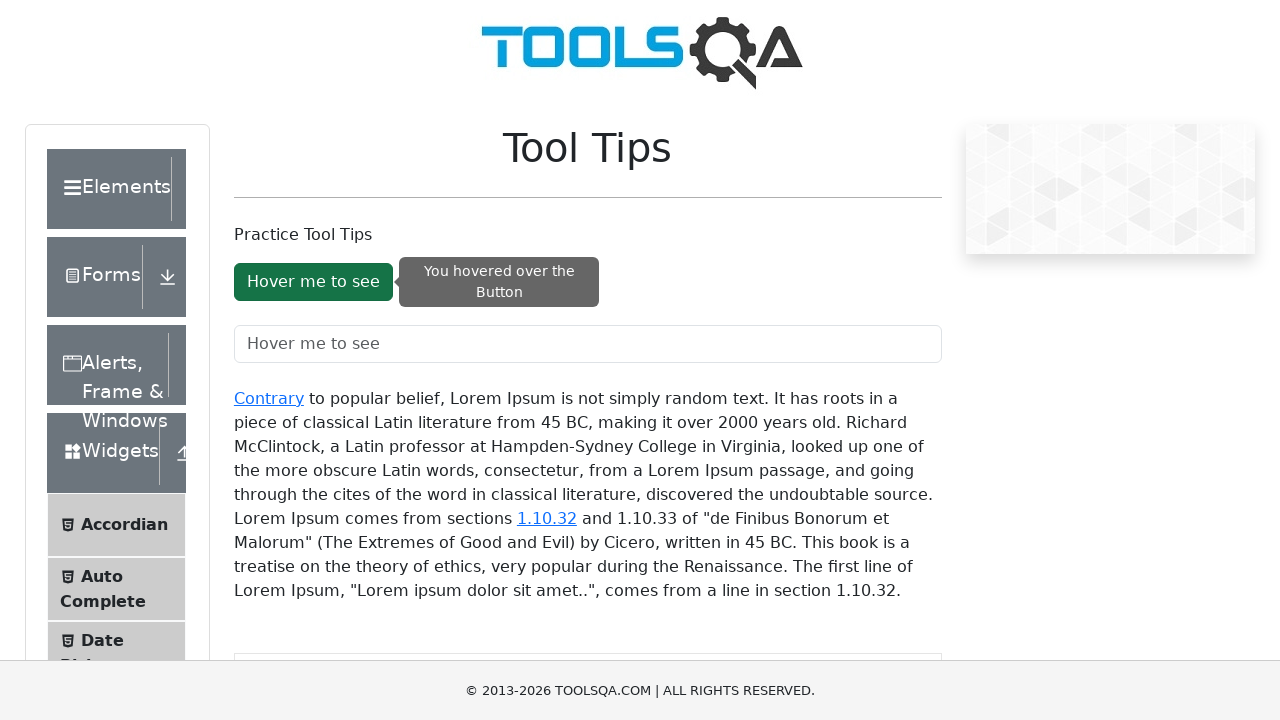

Retrieved tooltip text content
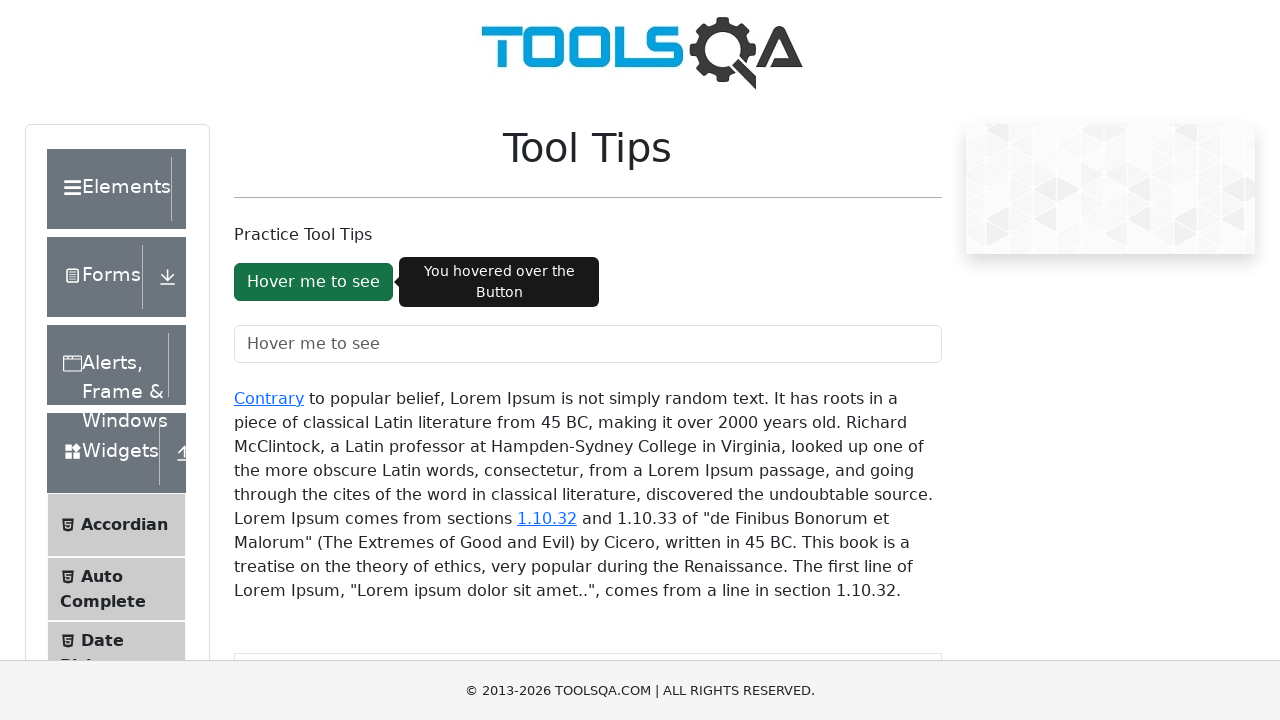

Verified tooltip text matches expected value 'You hovered over the Button'
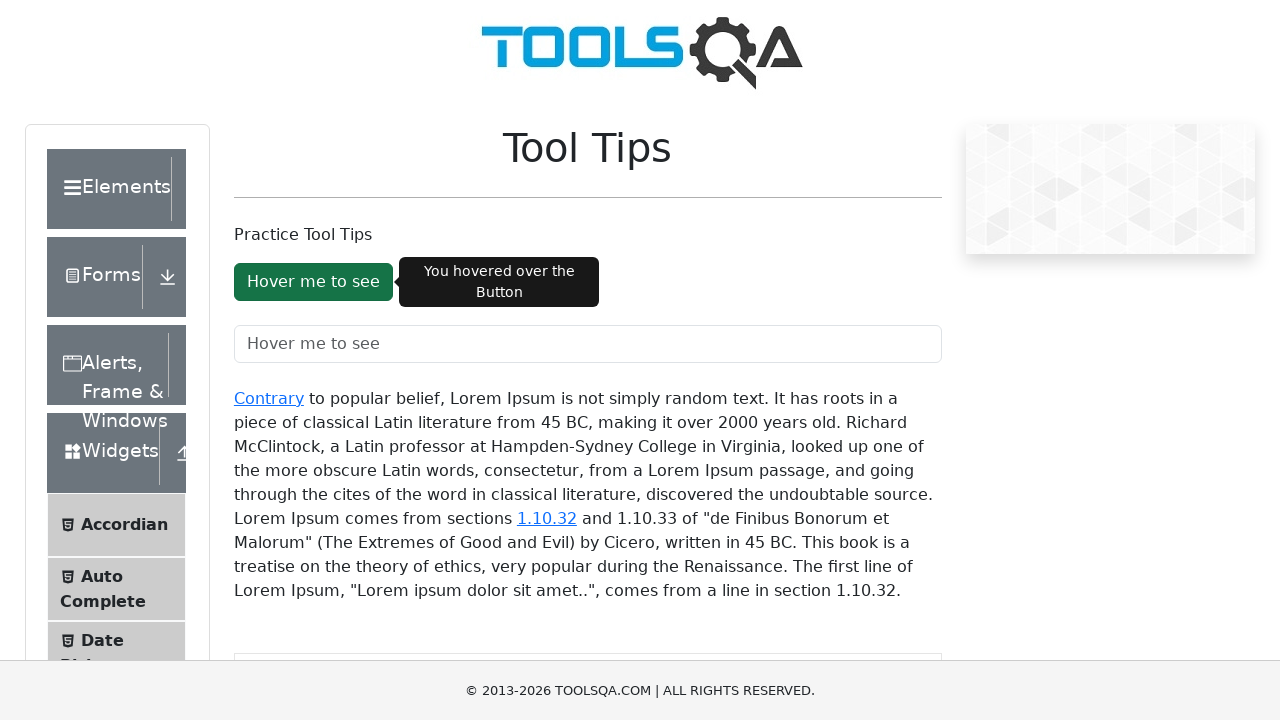

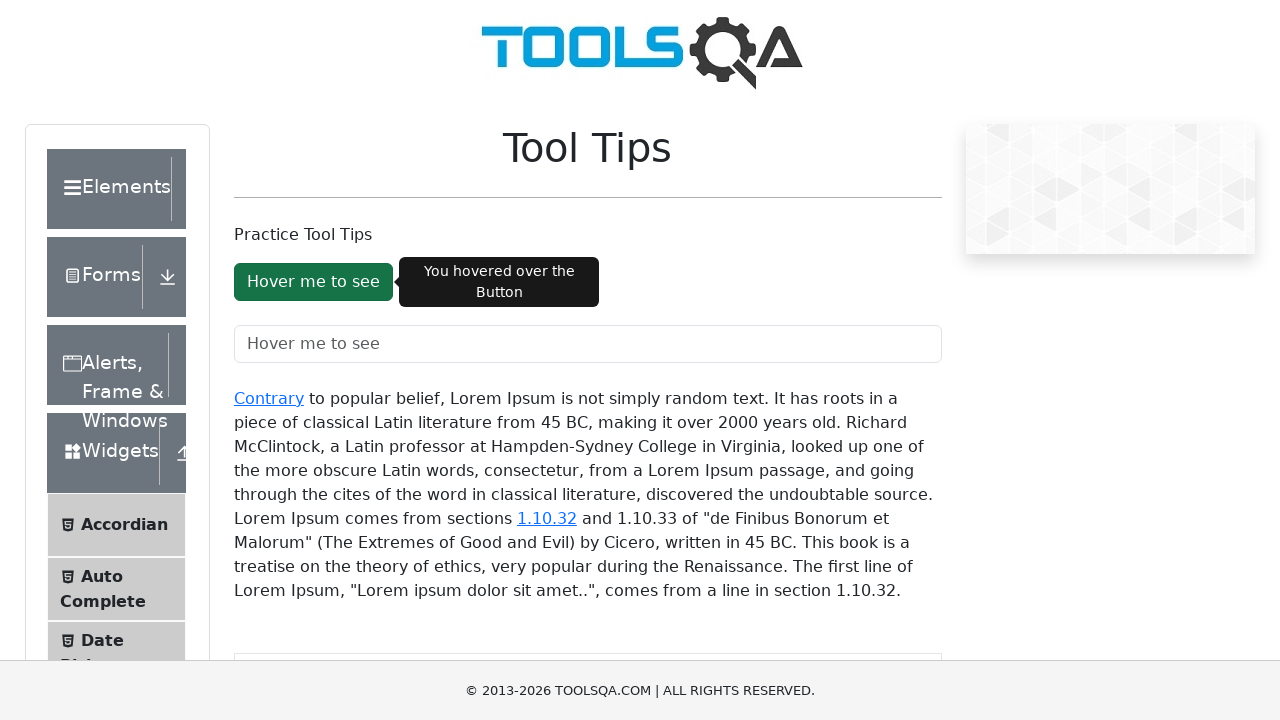